Performs a search on DuckDuckGo by entering "My User Agent" in the search box and pressing Enter

Starting URL: https://duckduckgo.com

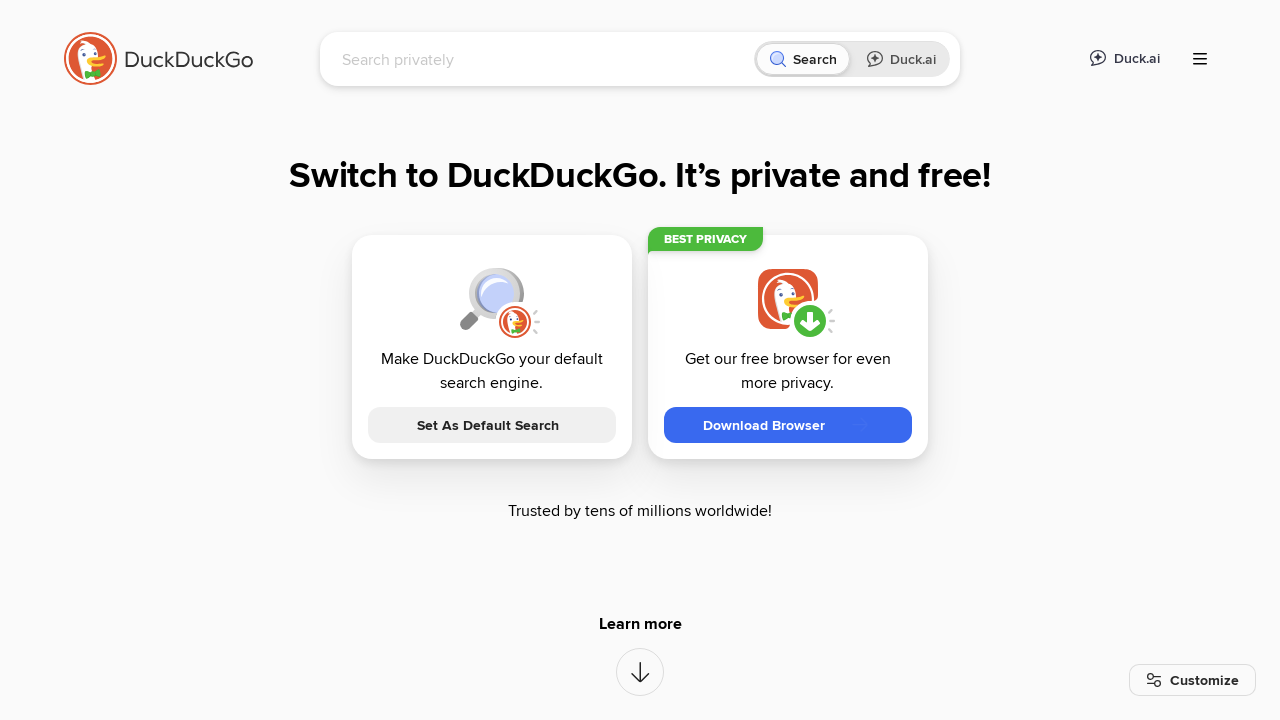

Filled search box with 'My User Agent' on #searchbox_input
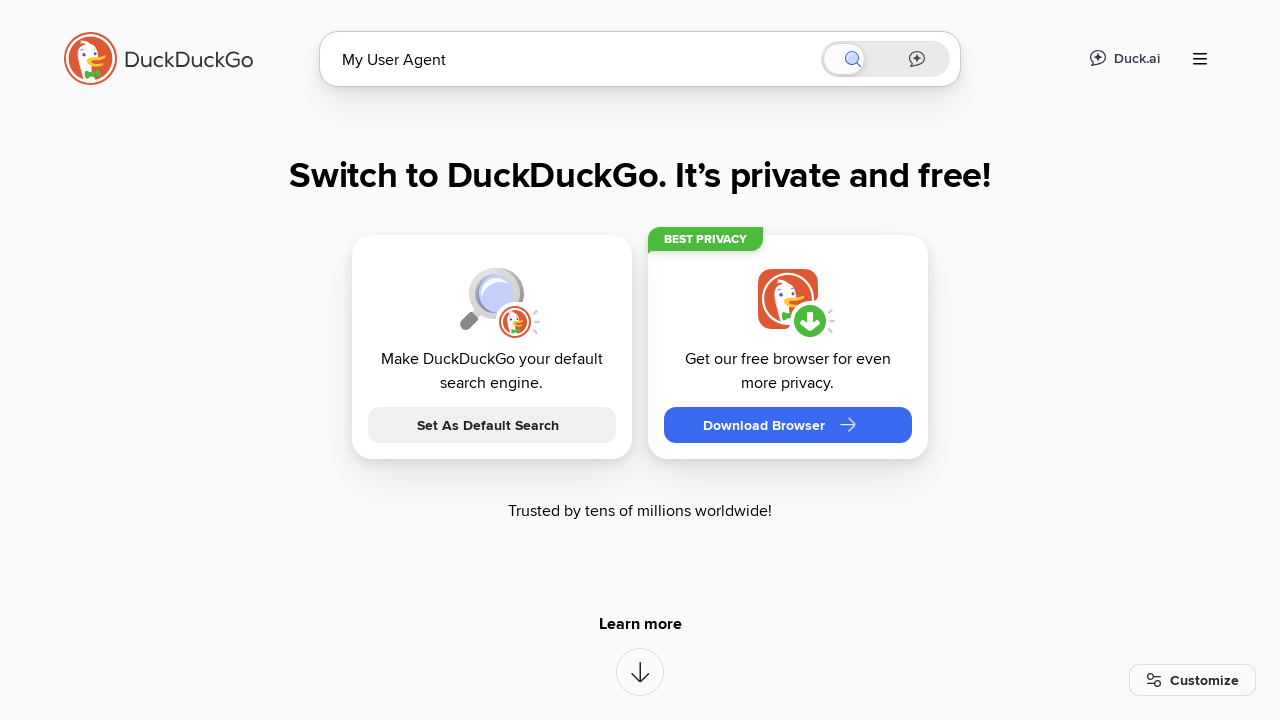

Pressed Enter to submit search on #searchbox_input
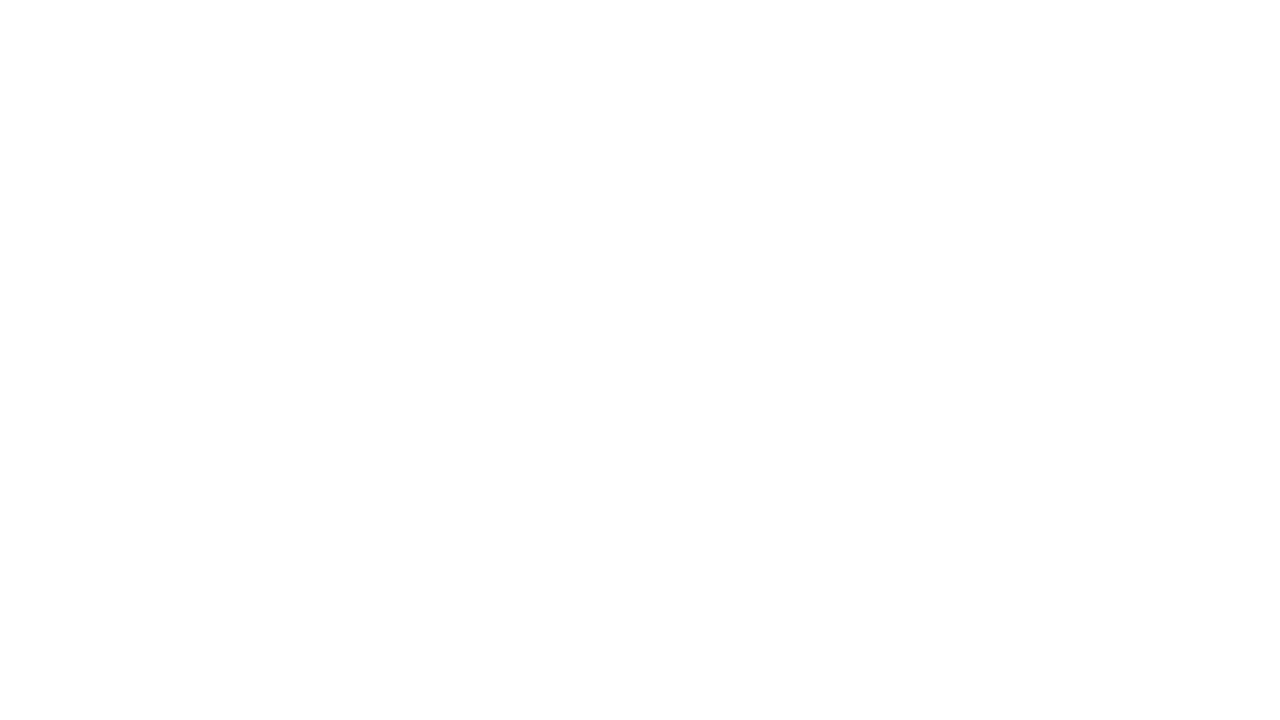

Search results loaded
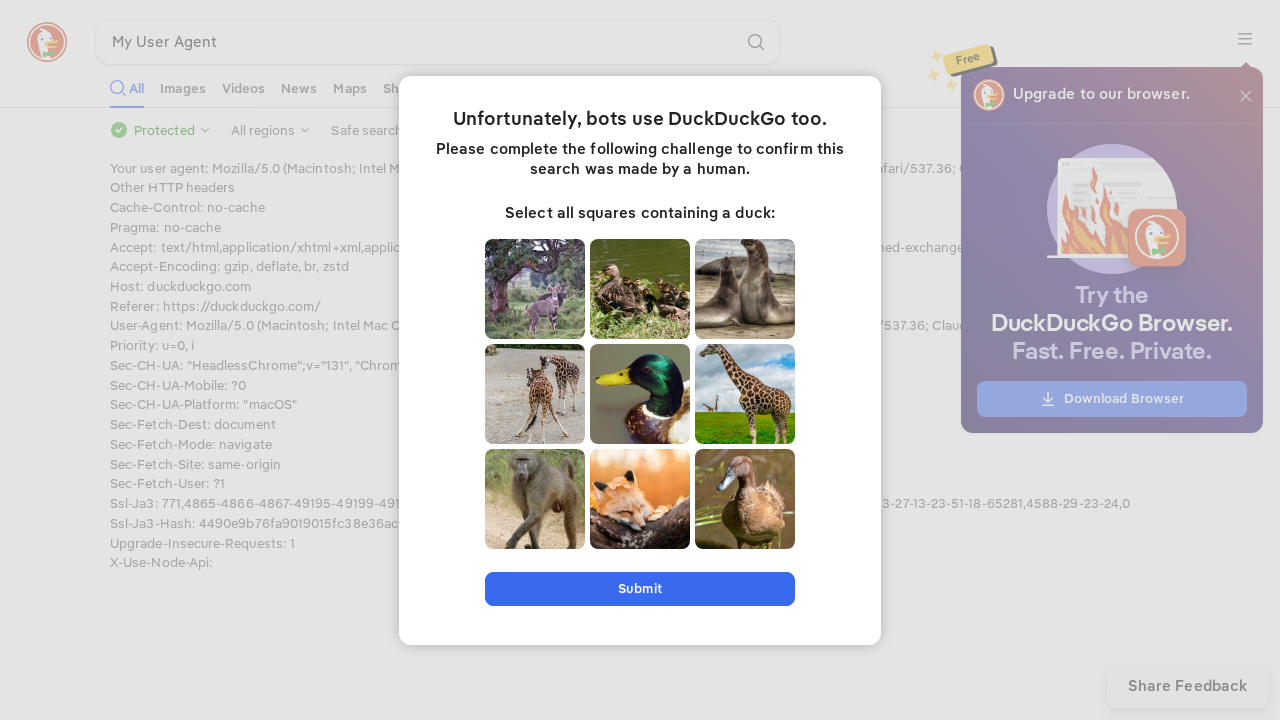

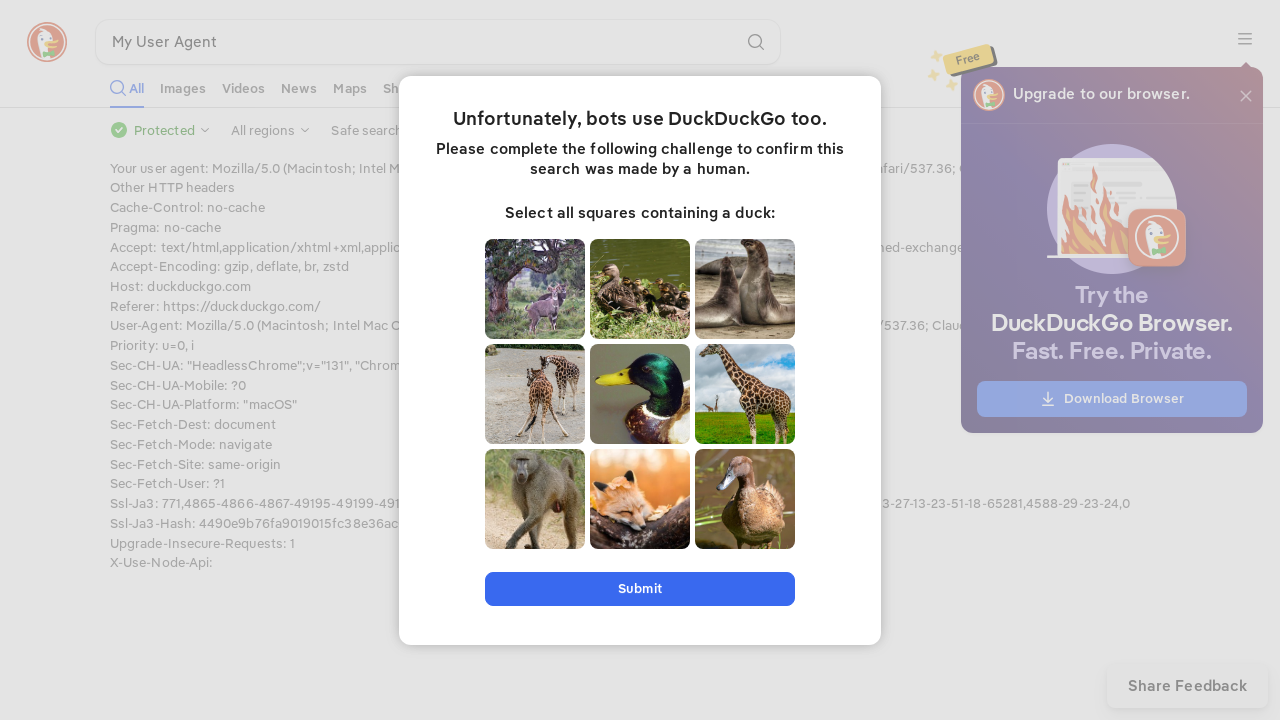